Tests sortable data tables by verifying table headers, cell values, and email column sorting functionality

Starting URL: https://the-internet.herokuapp.com

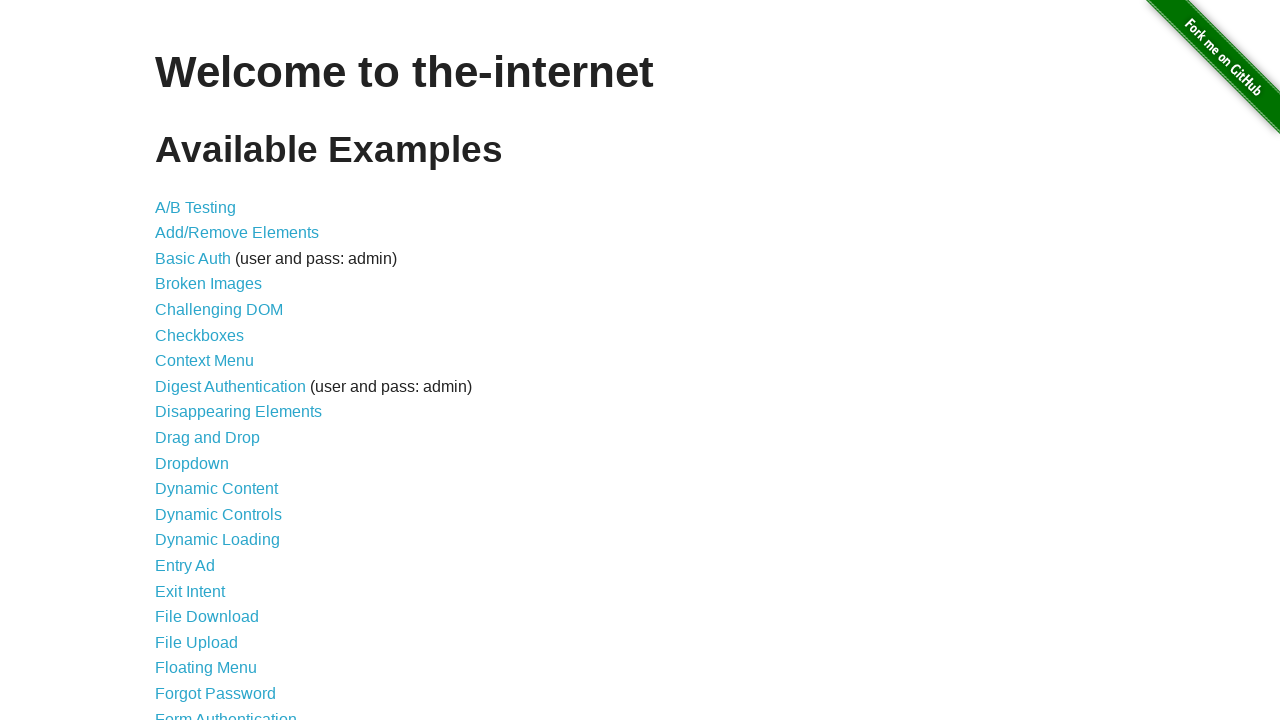

Clicked on Sortable Data Tables link at (230, 574) on text=Sortable Data Tables
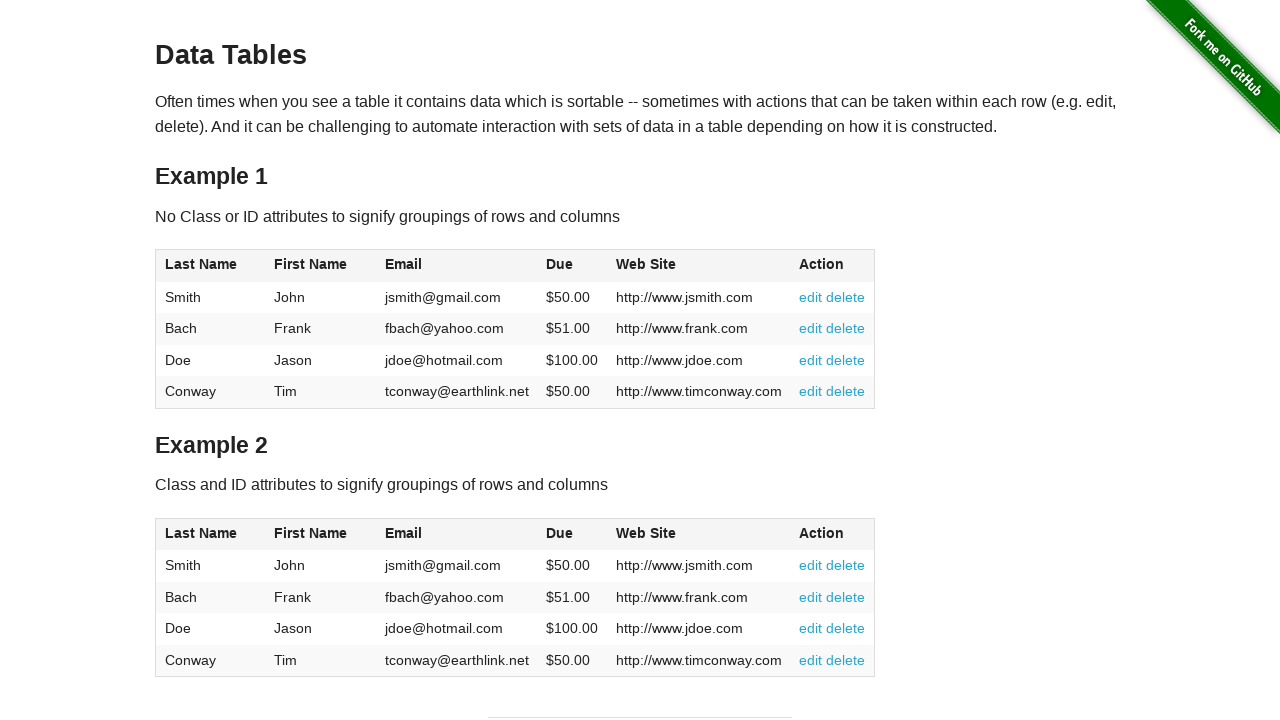

Waited for Data Tables page to load
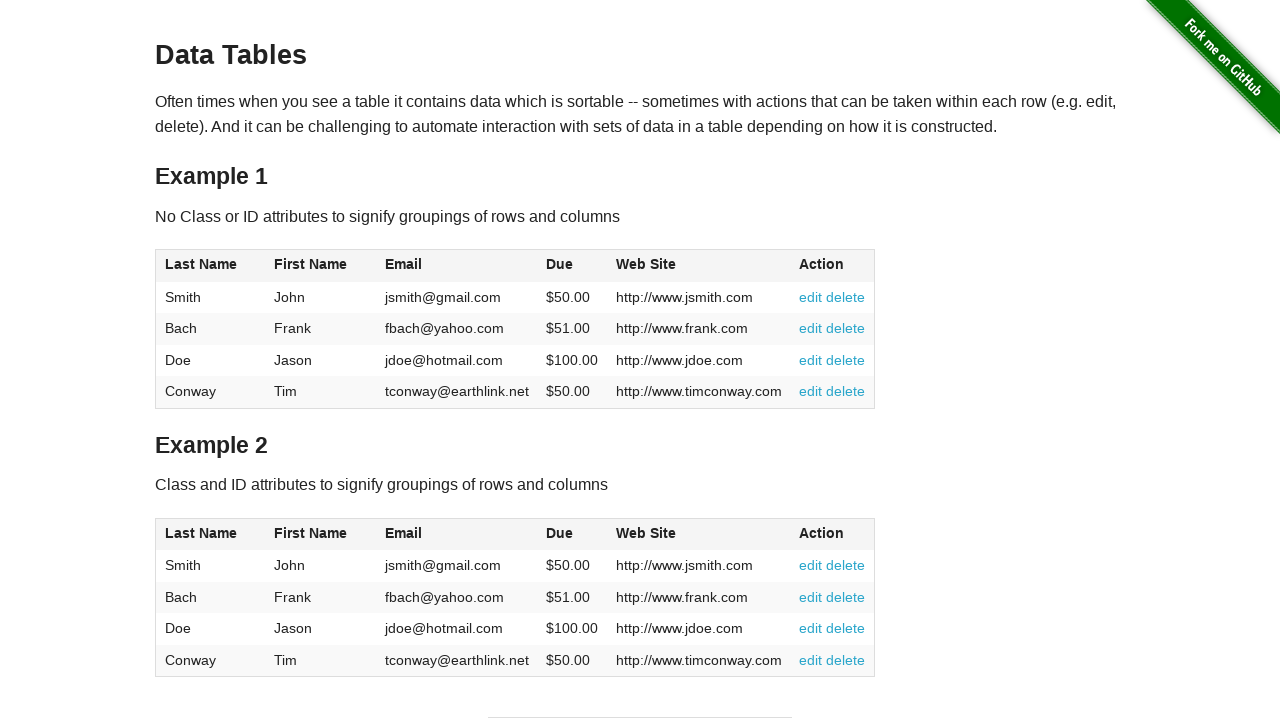

Located Email header column in Table 1
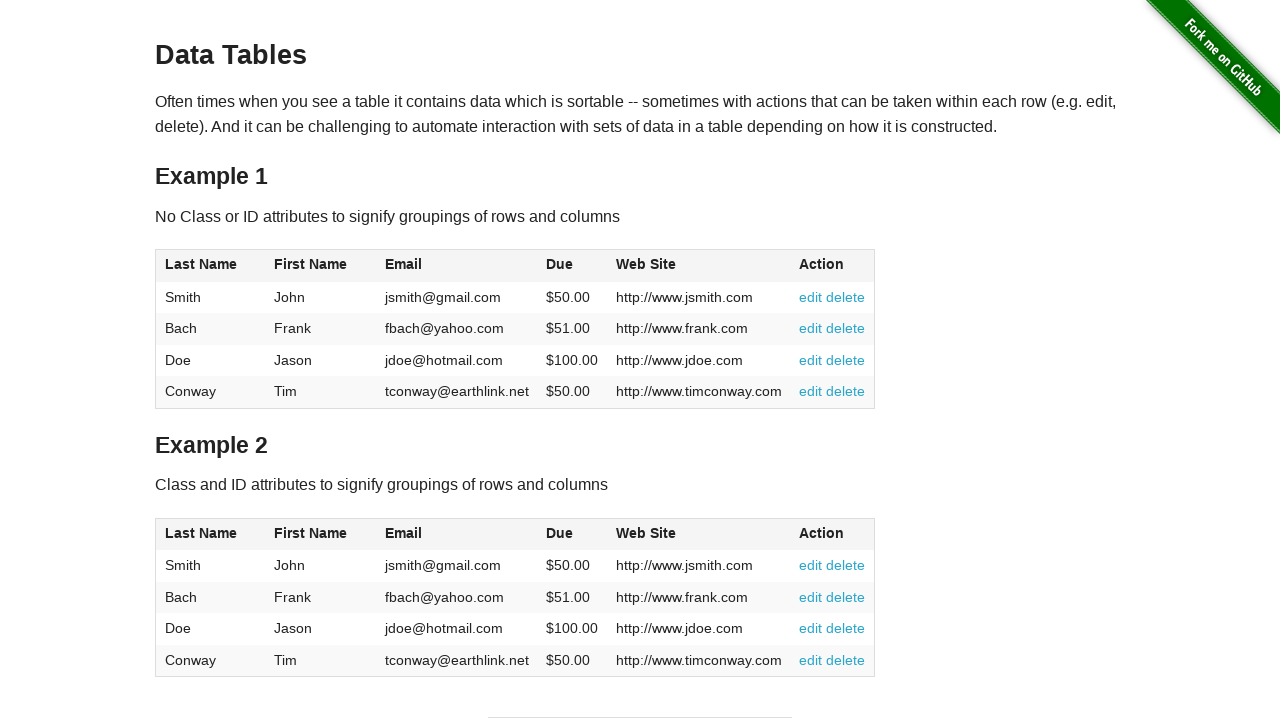

Verified Email header text content matches expected value
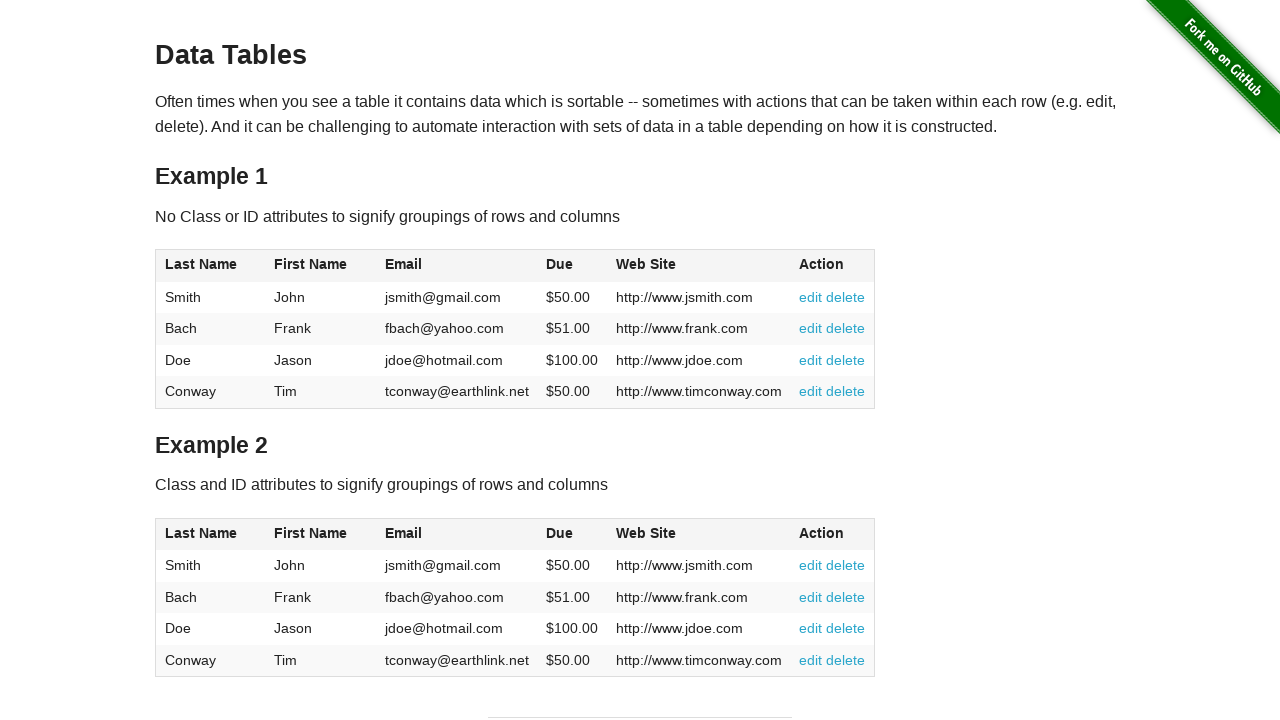

Located cell at row 3, column 2 in Table 1
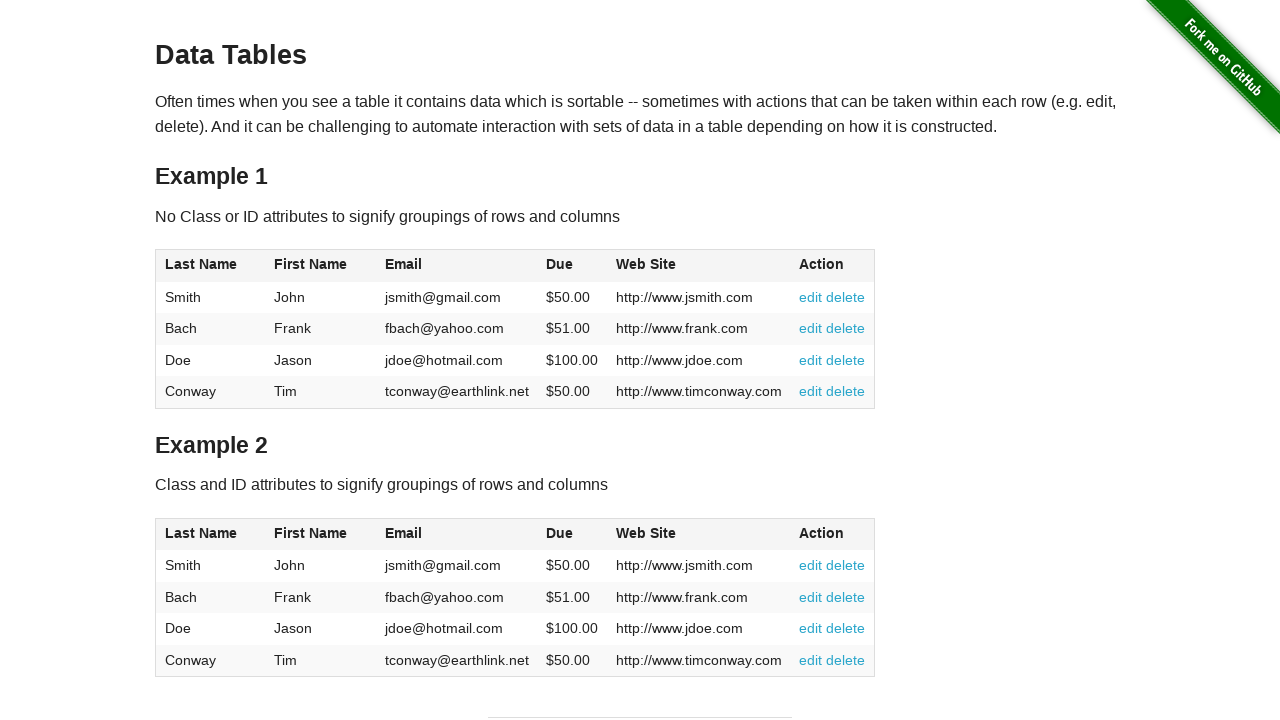

Verified cell value at row 3, column 2 equals 'Jason'
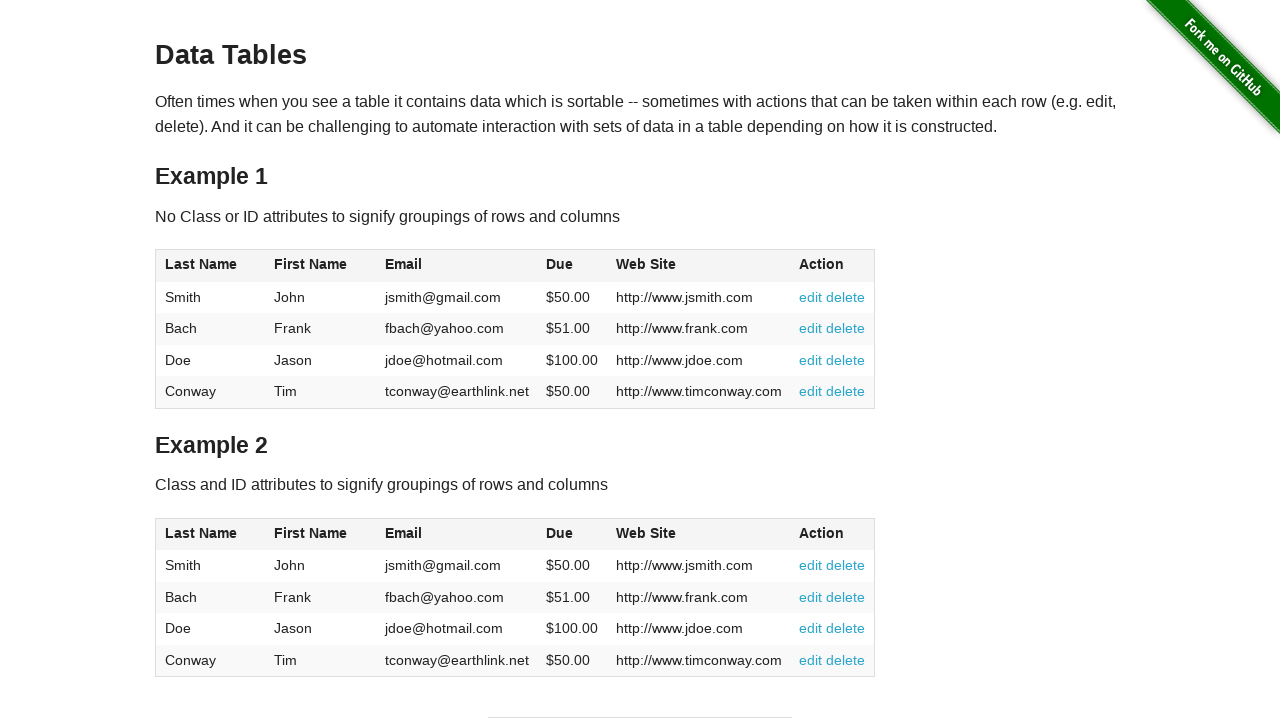

Located cell at row 2, column 4 in Table 1
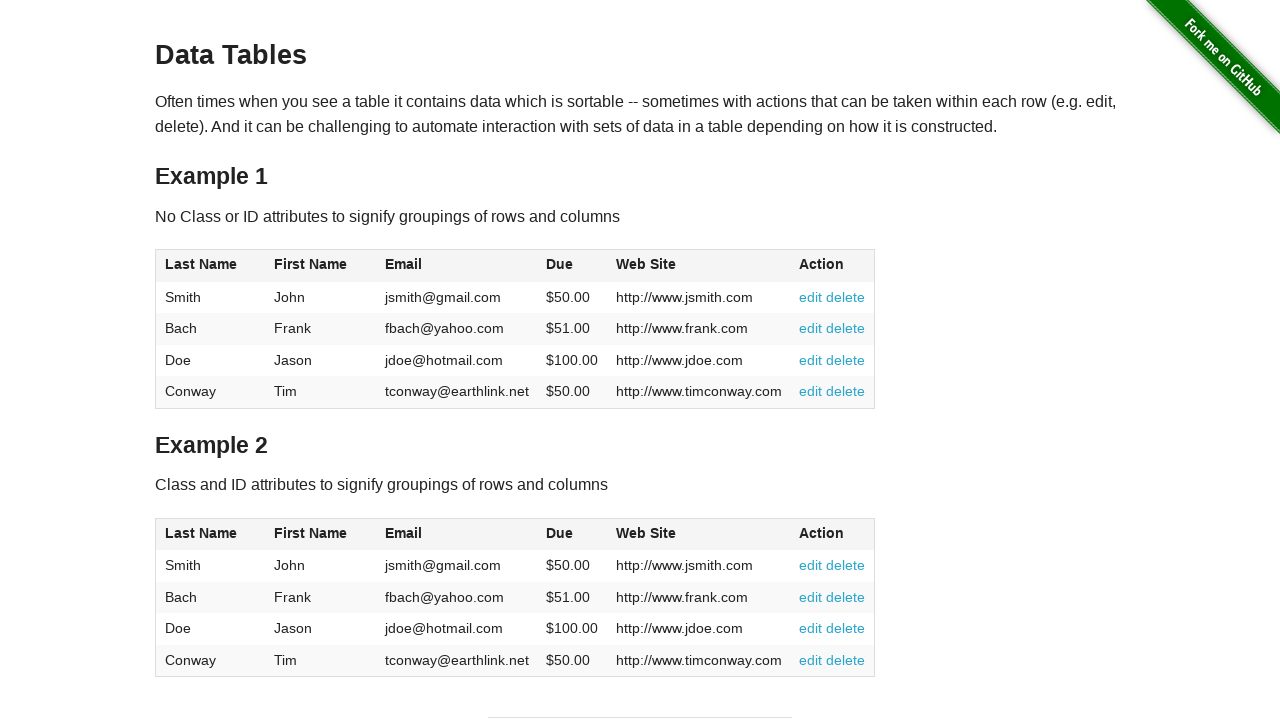

Verified cell value at row 2, column 4 equals '$51.00'
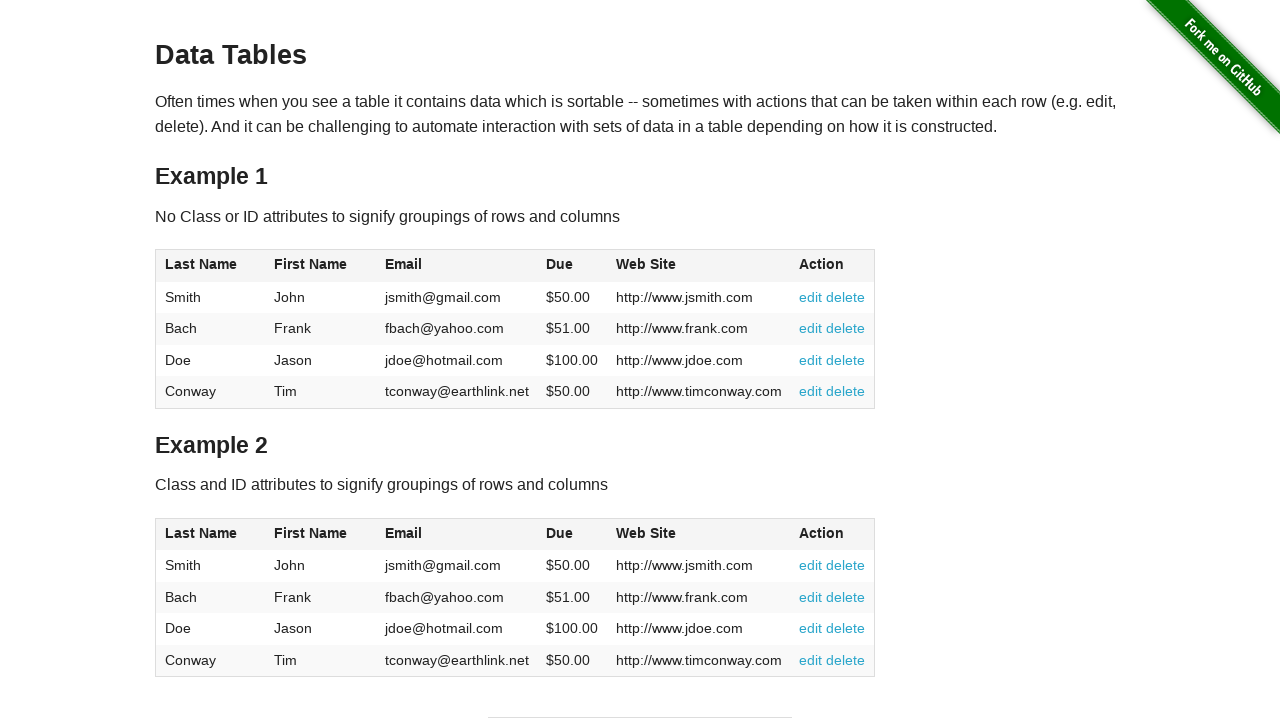

Clicked Email header column in Table 2 to sort at (457, 534) on (//table[@id='table2']//tr//th)[3]
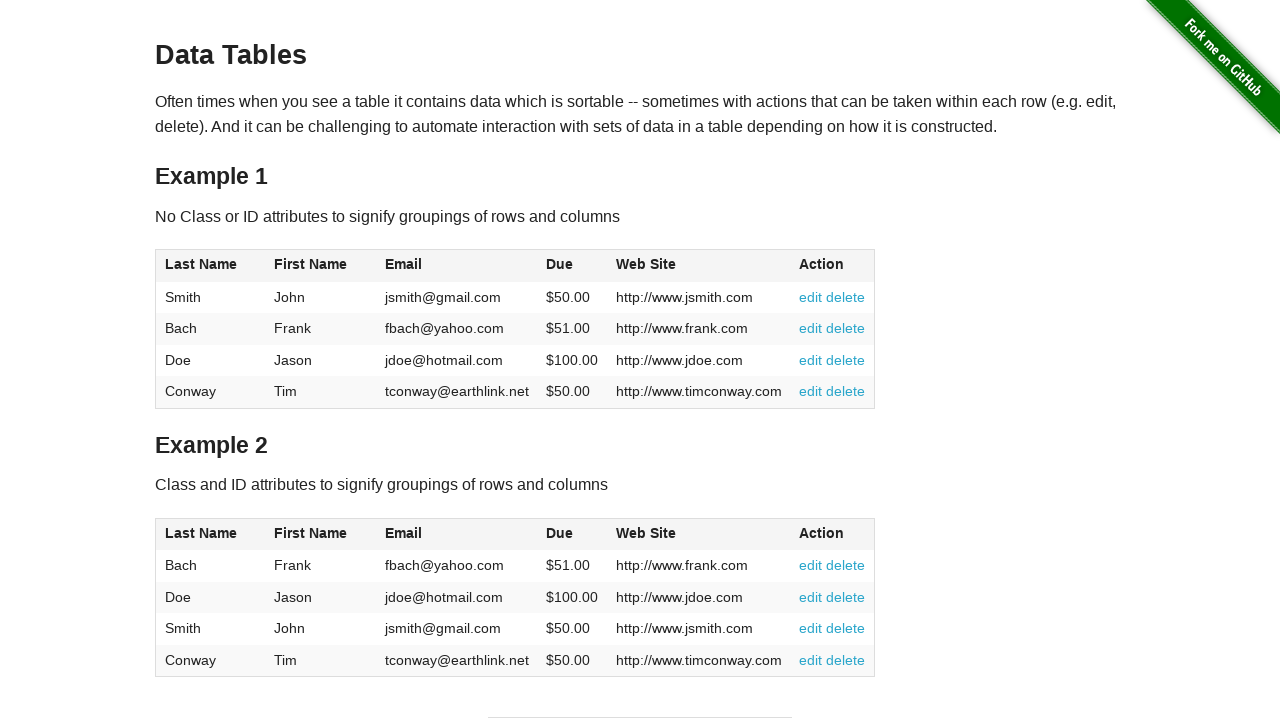

Retrieved all email cells from Table 2
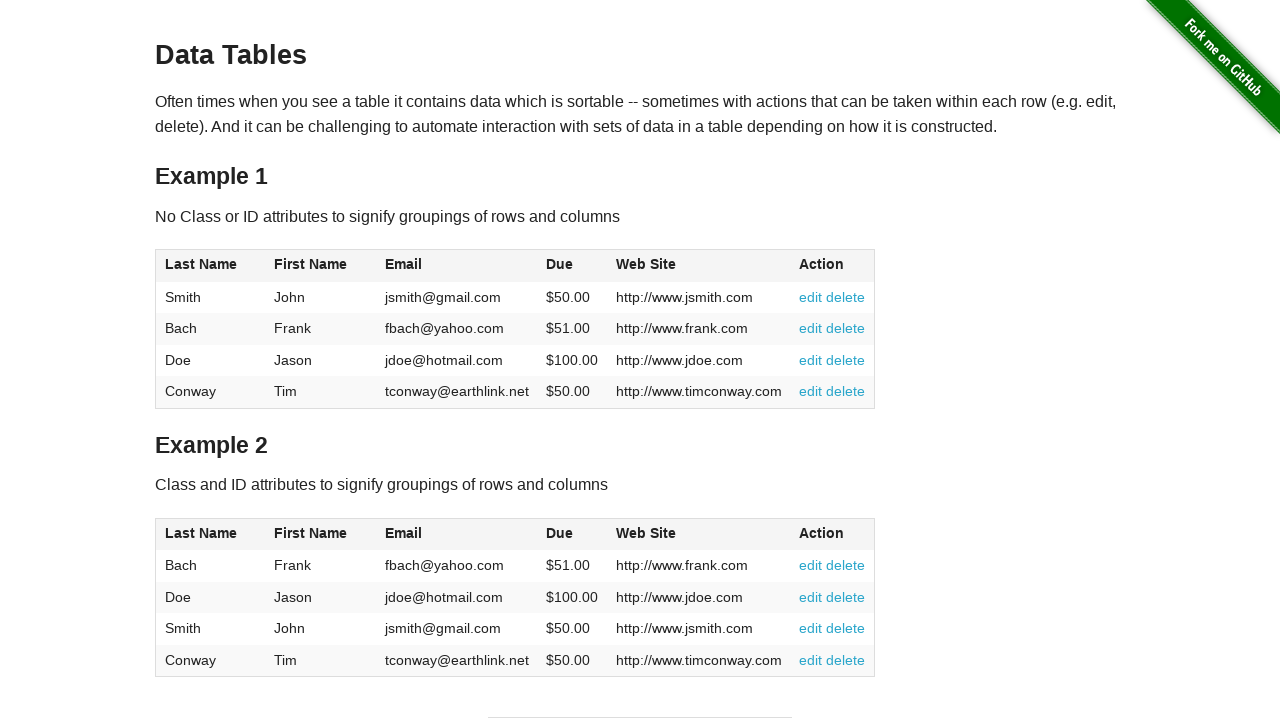

Created sorted list of email cells for comparison
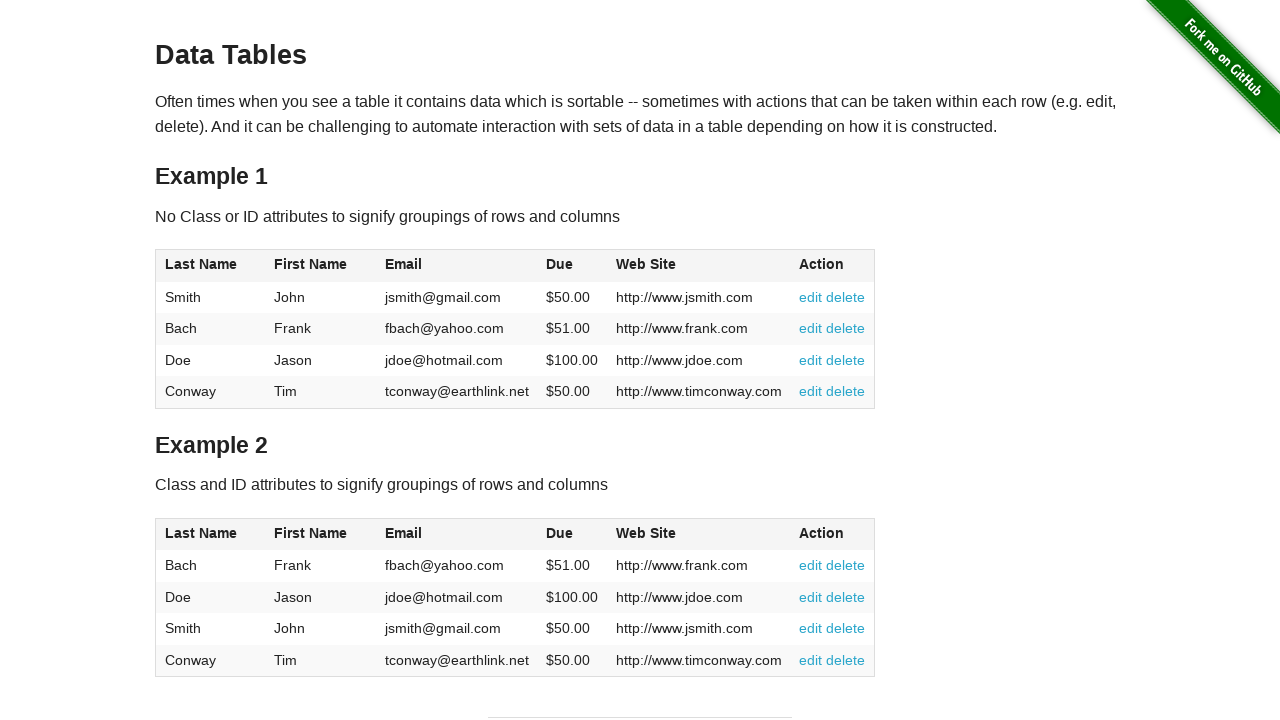

Verified Email column is sorted alphabetically from A-Z
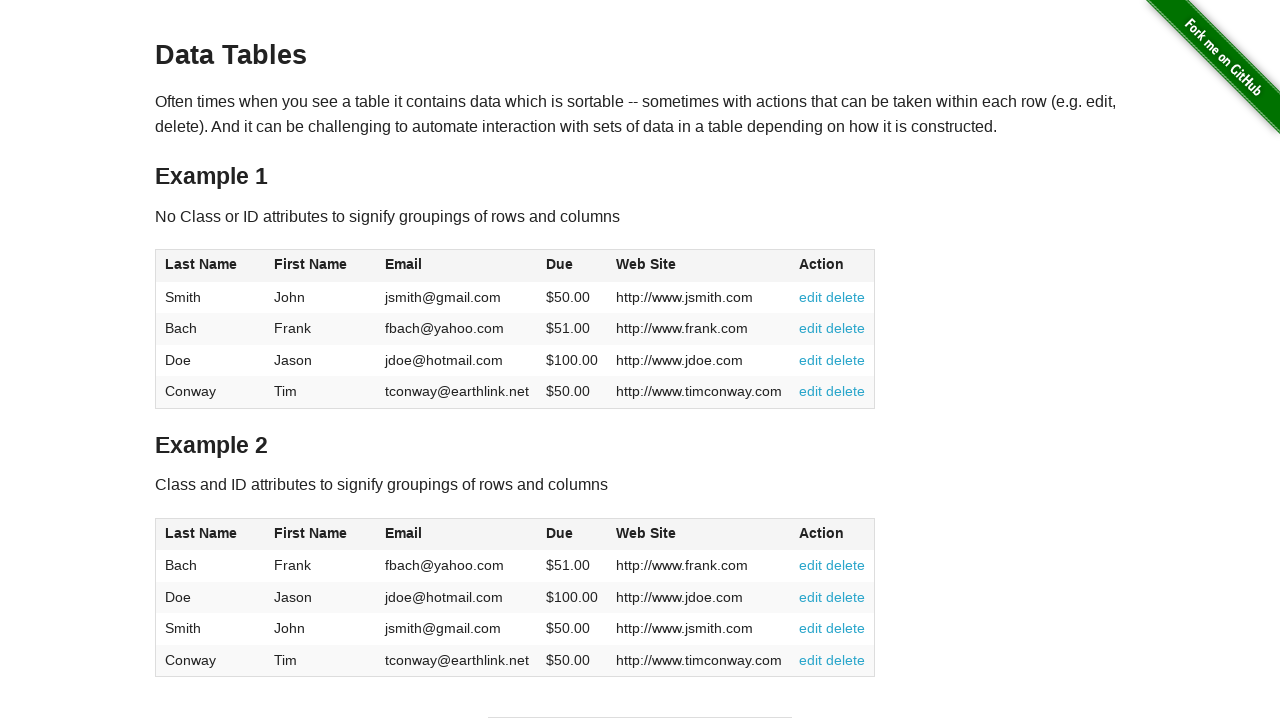

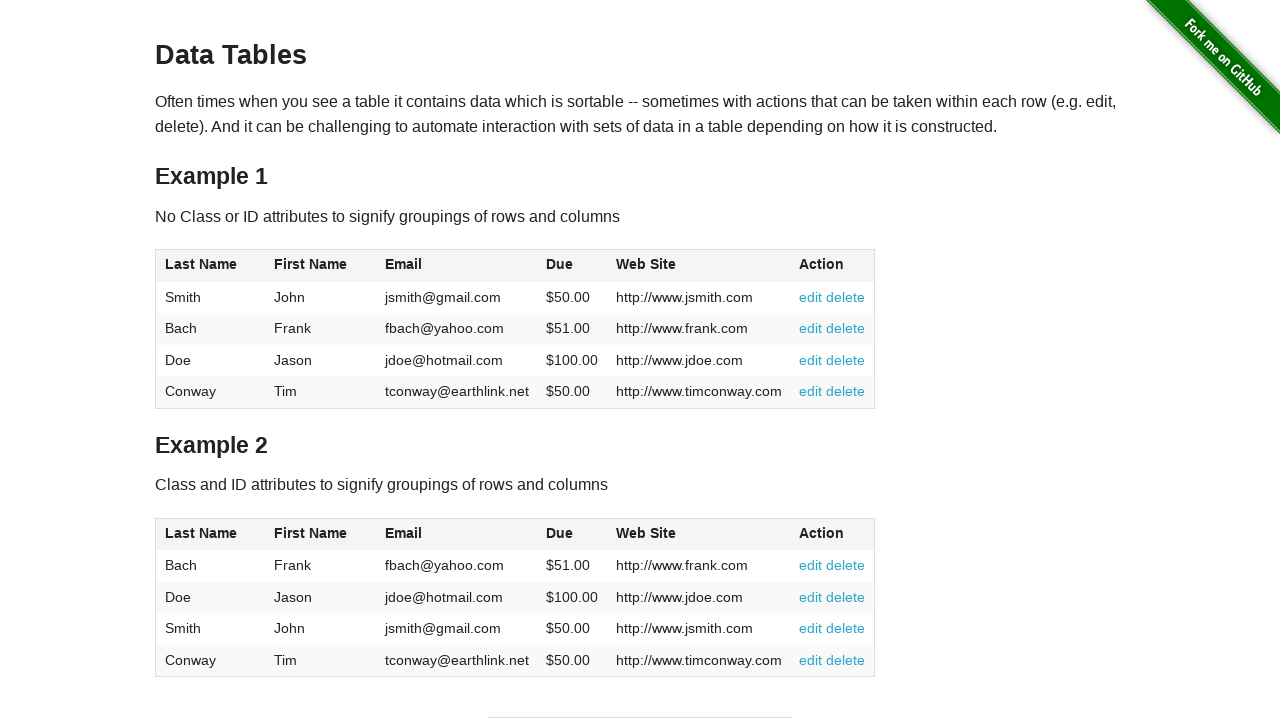